Tests file upload functionality by uploading a file and verifying the uploaded filename appears on the confirmation page

Starting URL: https://the-internet.herokuapp.com/upload

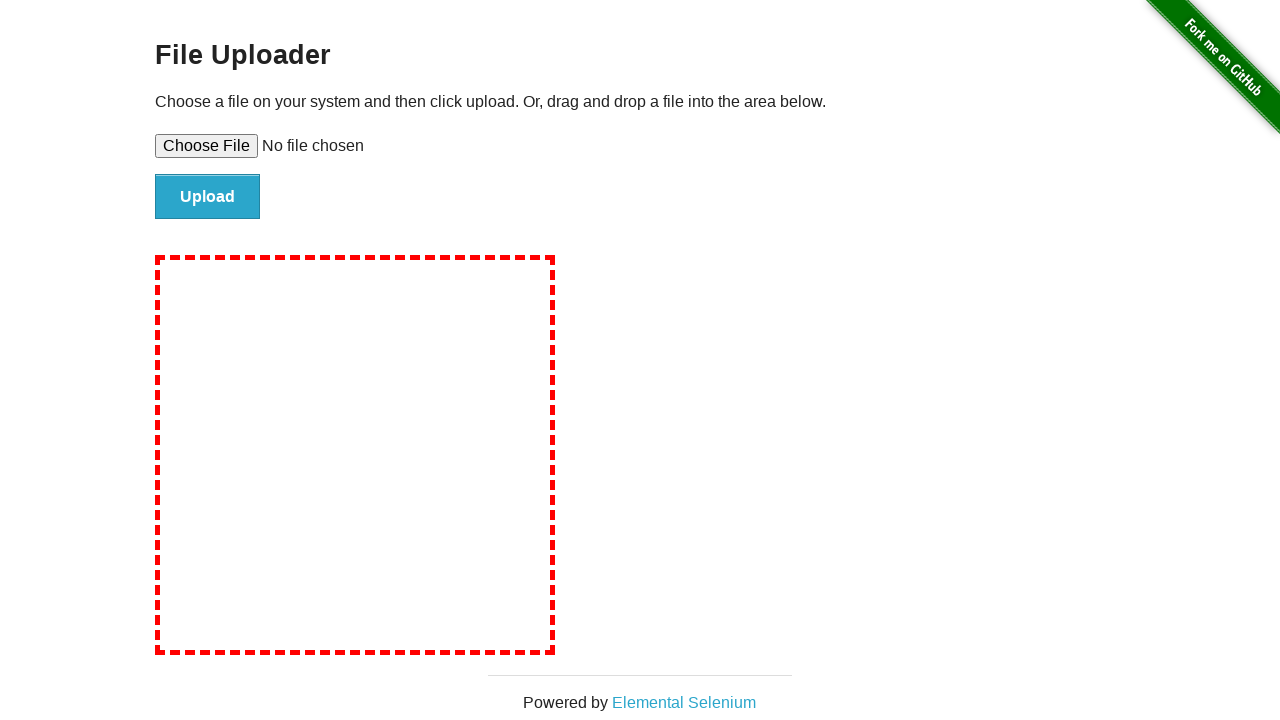

Created temporary test file (test_upload_image.jpg) with minimal JPEG header
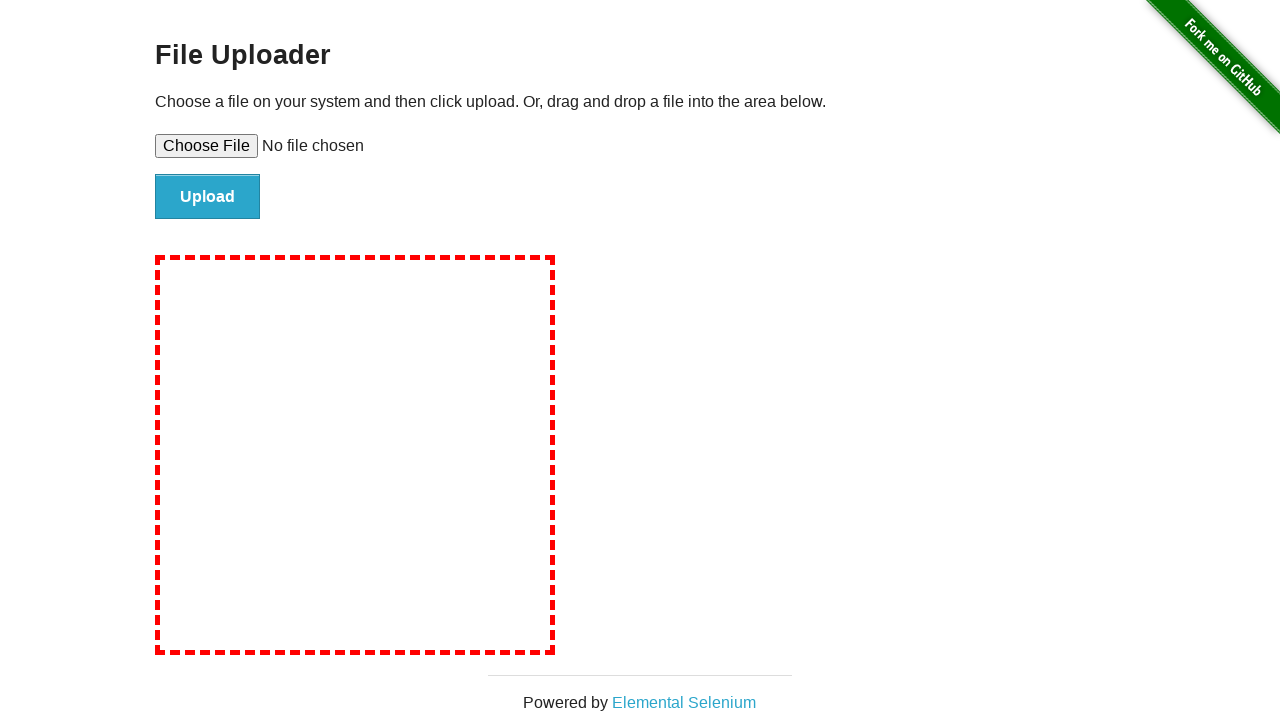

Set input file for upload using file input element
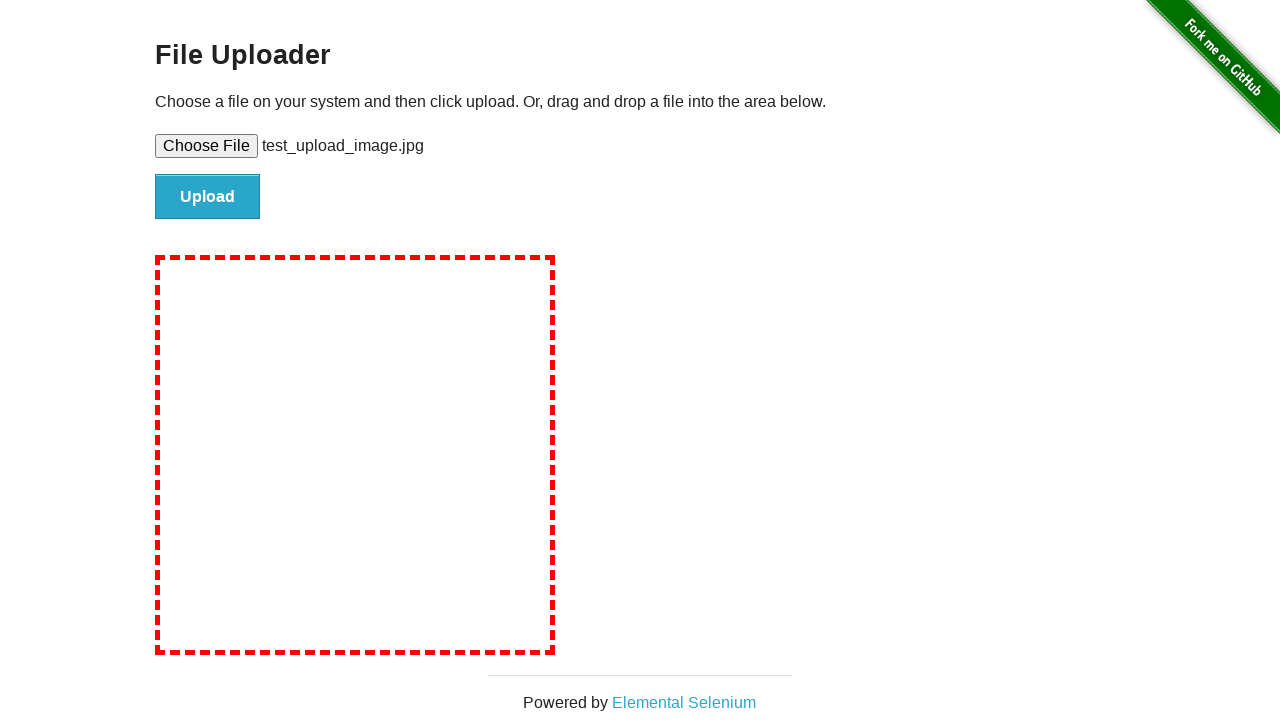

Clicked file submit button to upload the file at (208, 197) on #file-submit
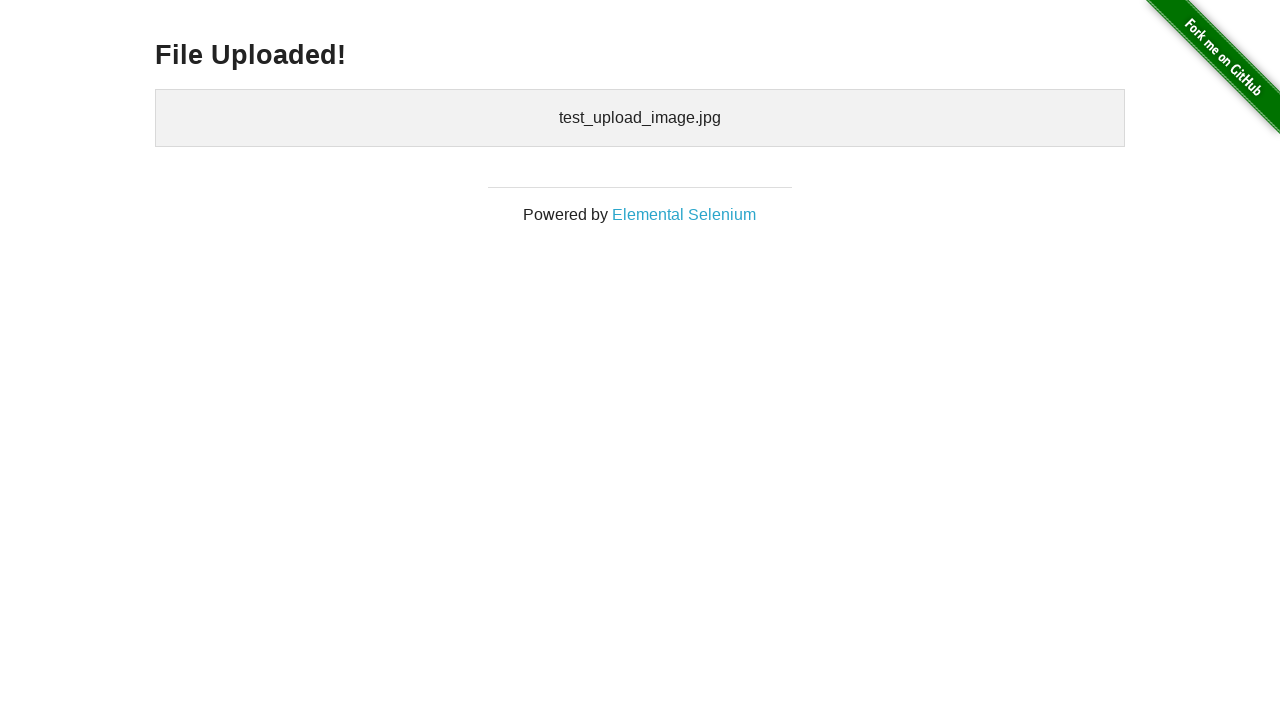

Waited for uploaded files confirmation element to appear
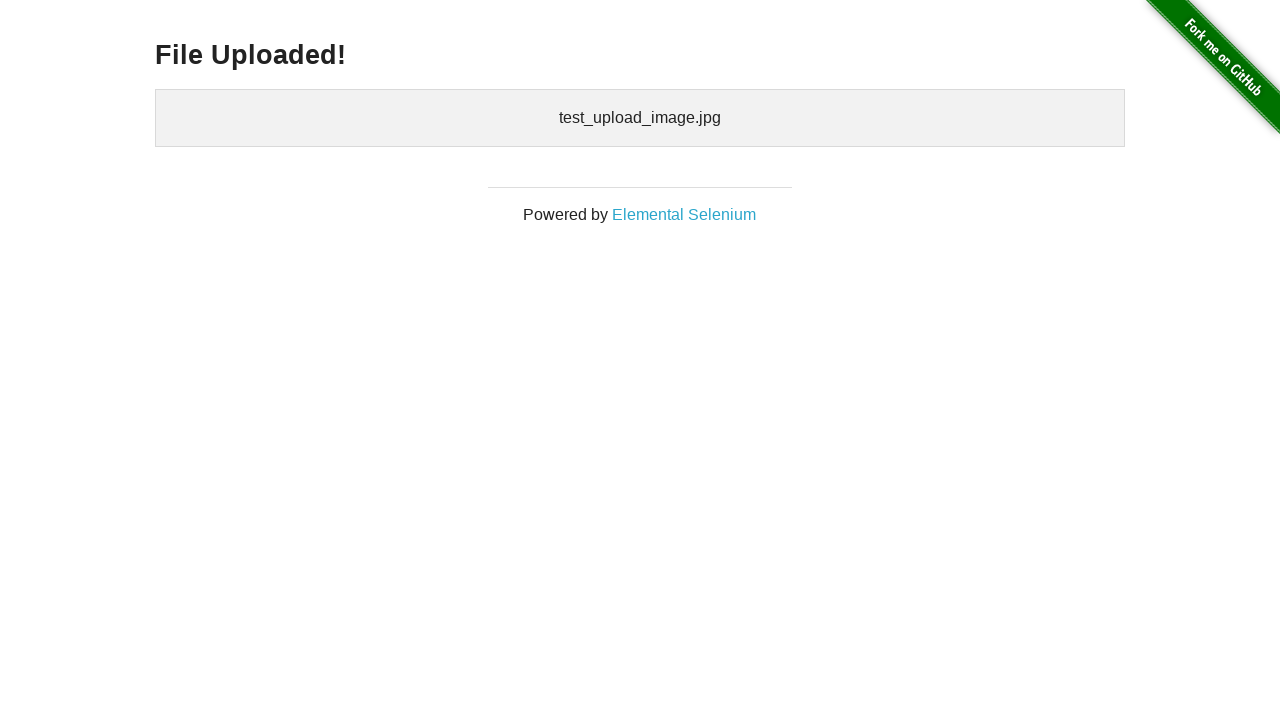

Cleaned up temporary test file from system
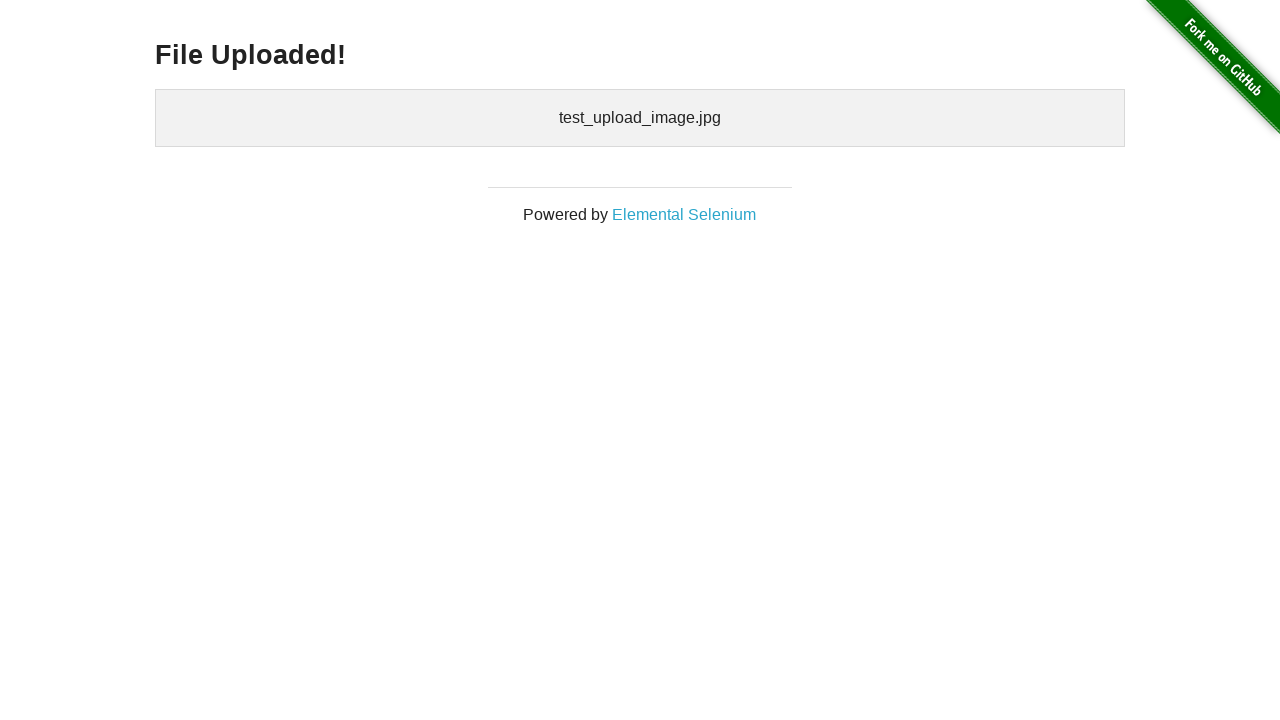

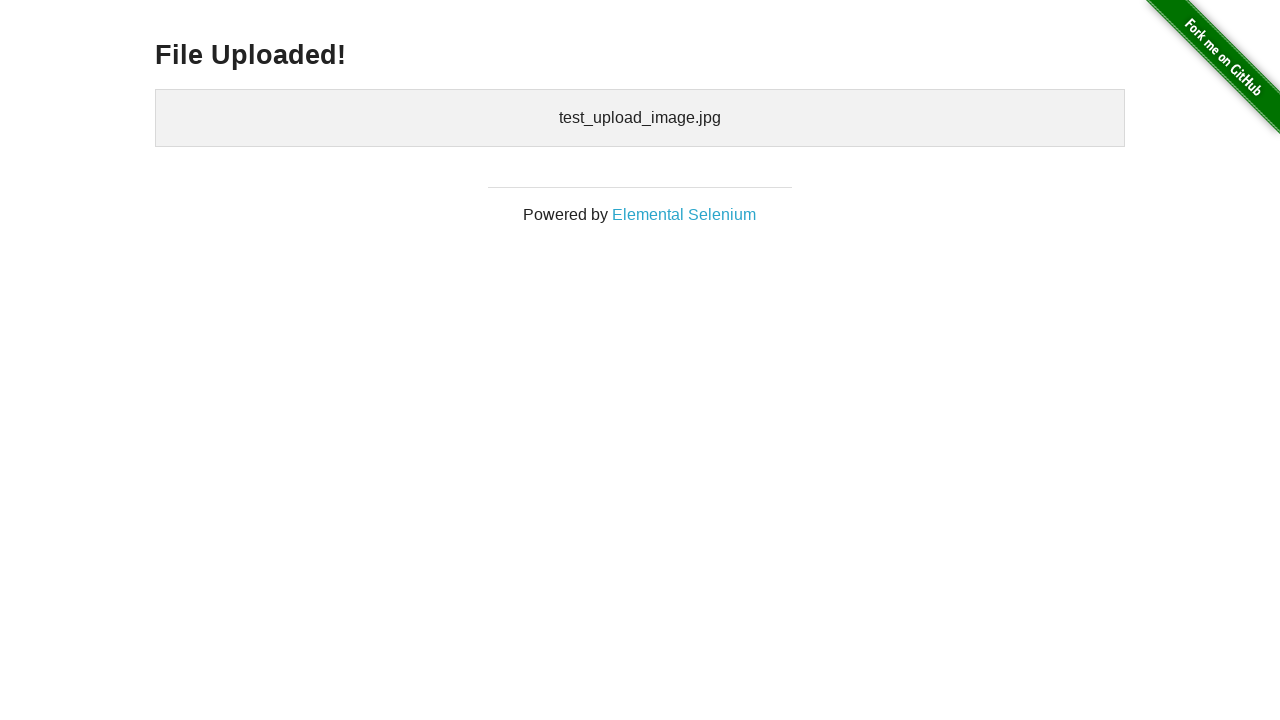